Tests reading a hidden attribute value from an element, calculating a math result, interacting with checkboxes, and submitting the form.

Starting URL: http://suninjuly.github.io/get_attribute.html

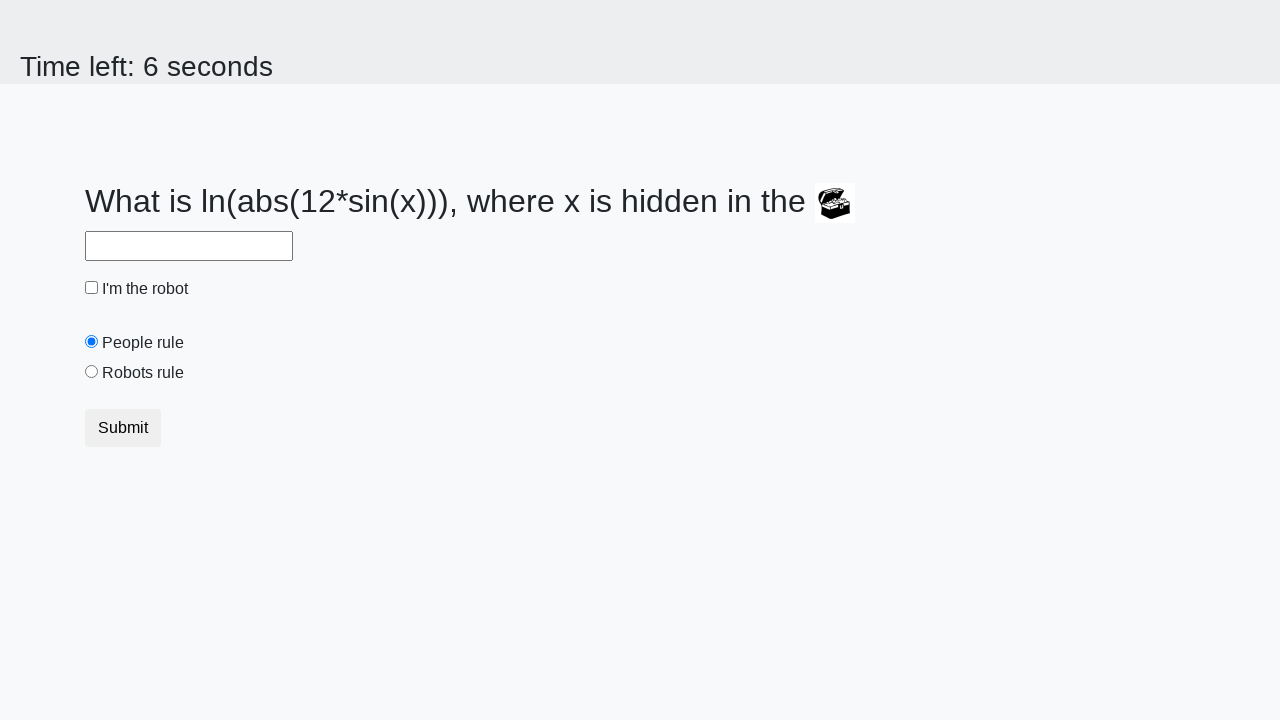

Retrieved hidden 'valuex' attribute from treasure element
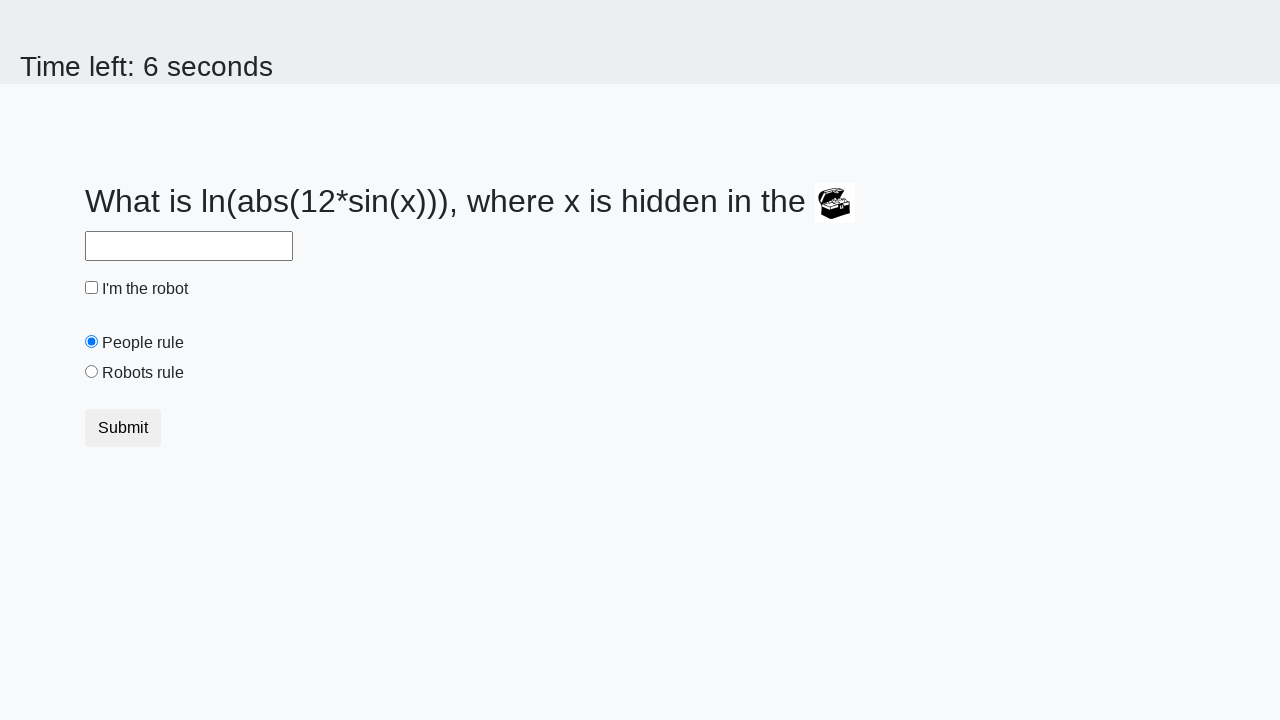

Converted attribute value to integer
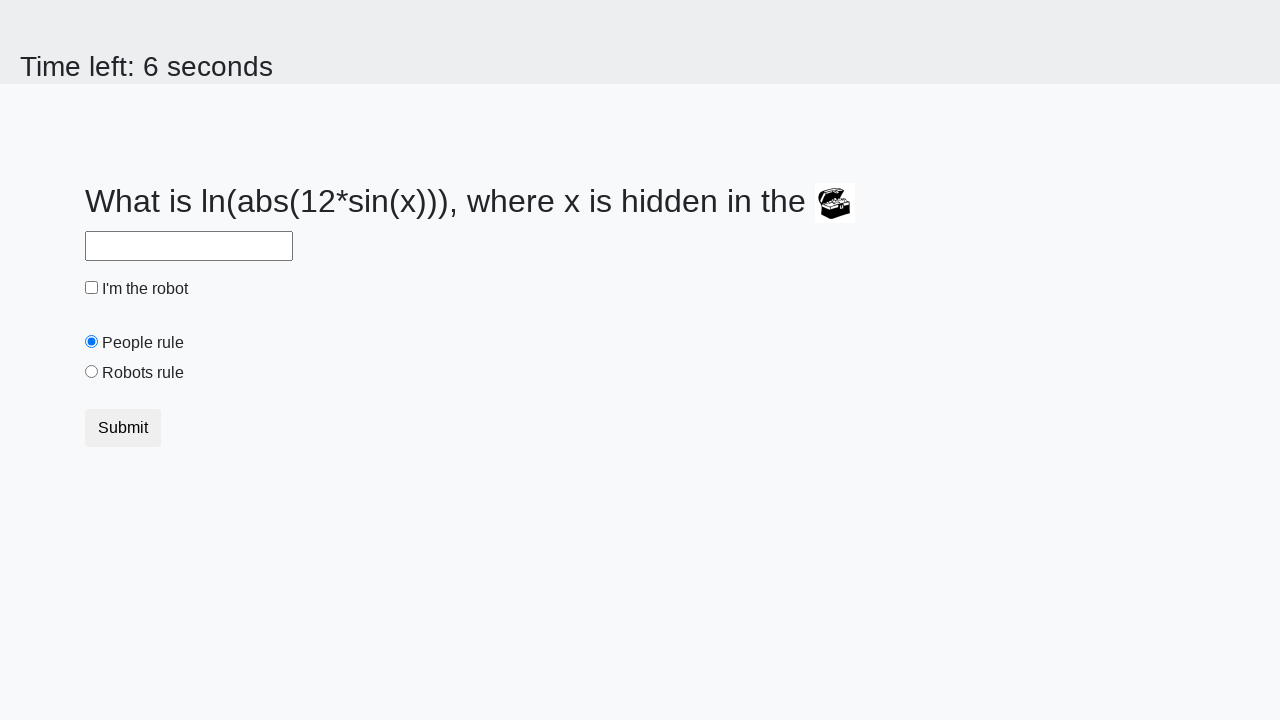

Calculated math result: log(abs(12*sin(x)))
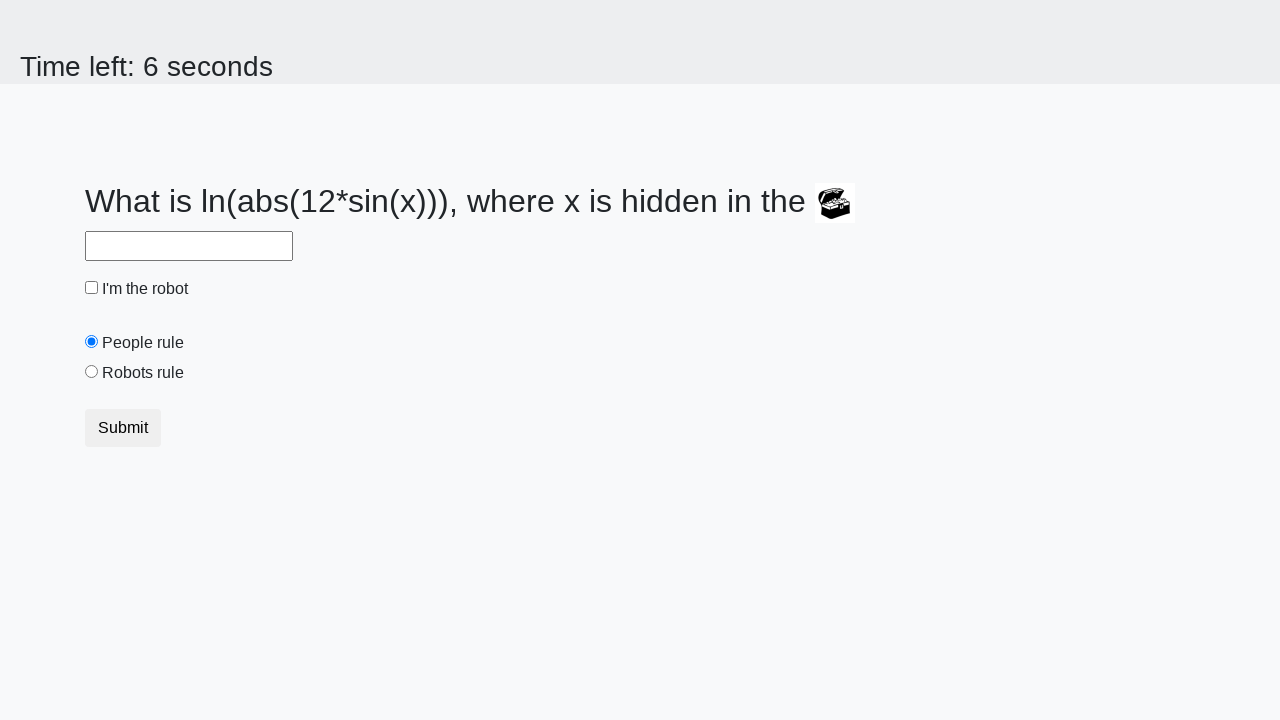

Filled answer field with calculated result on #answer
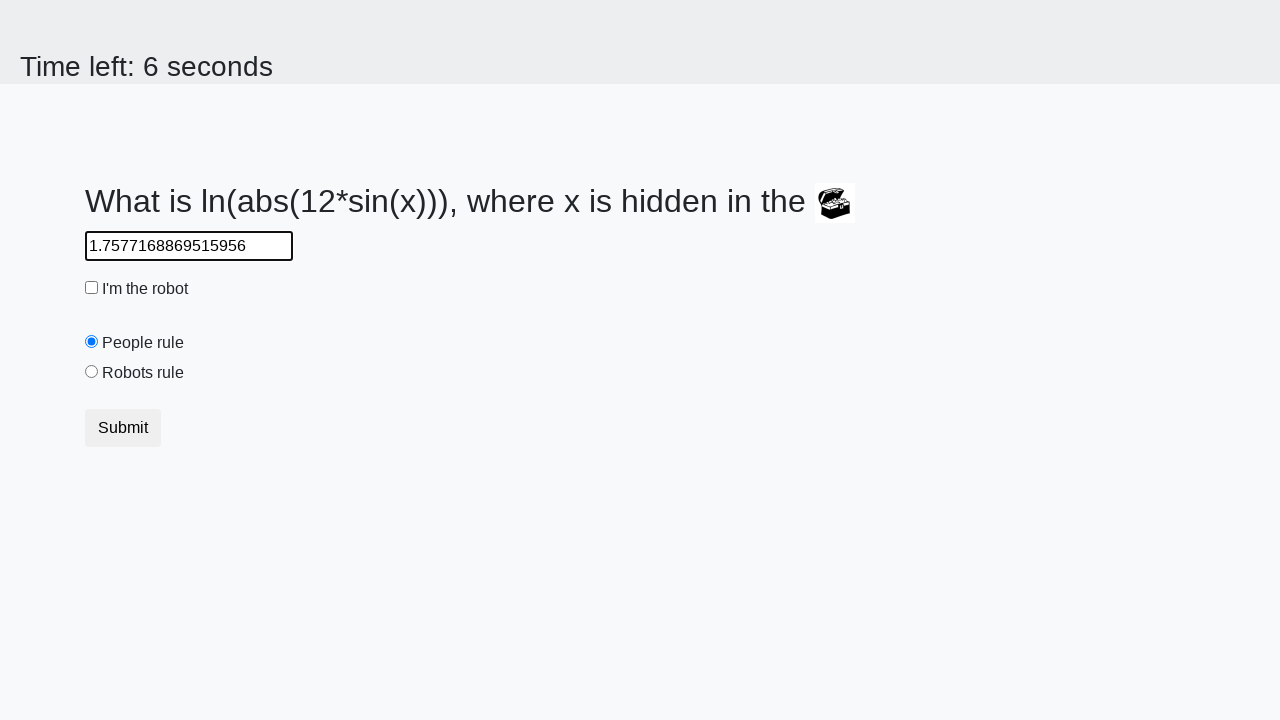

Clicked robot checkbox at (92, 288) on #robotCheckbox
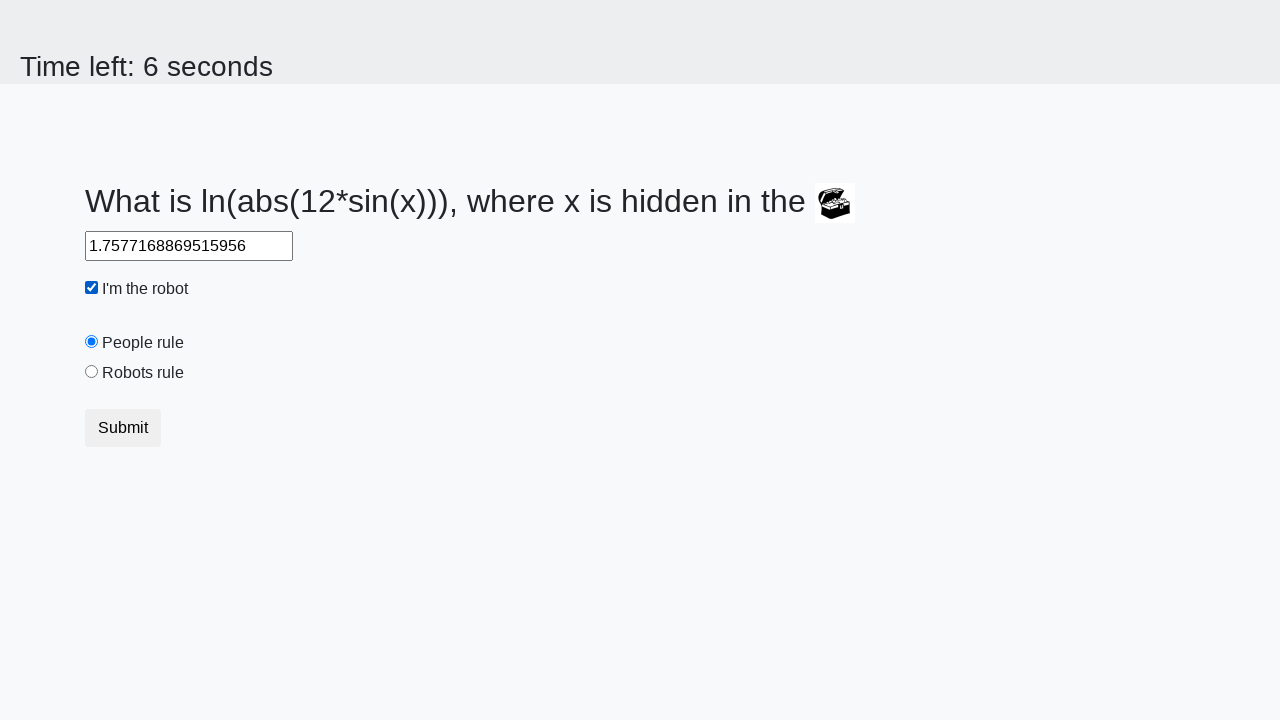

Clicked robots rule radio button at (92, 372) on #robotsRule
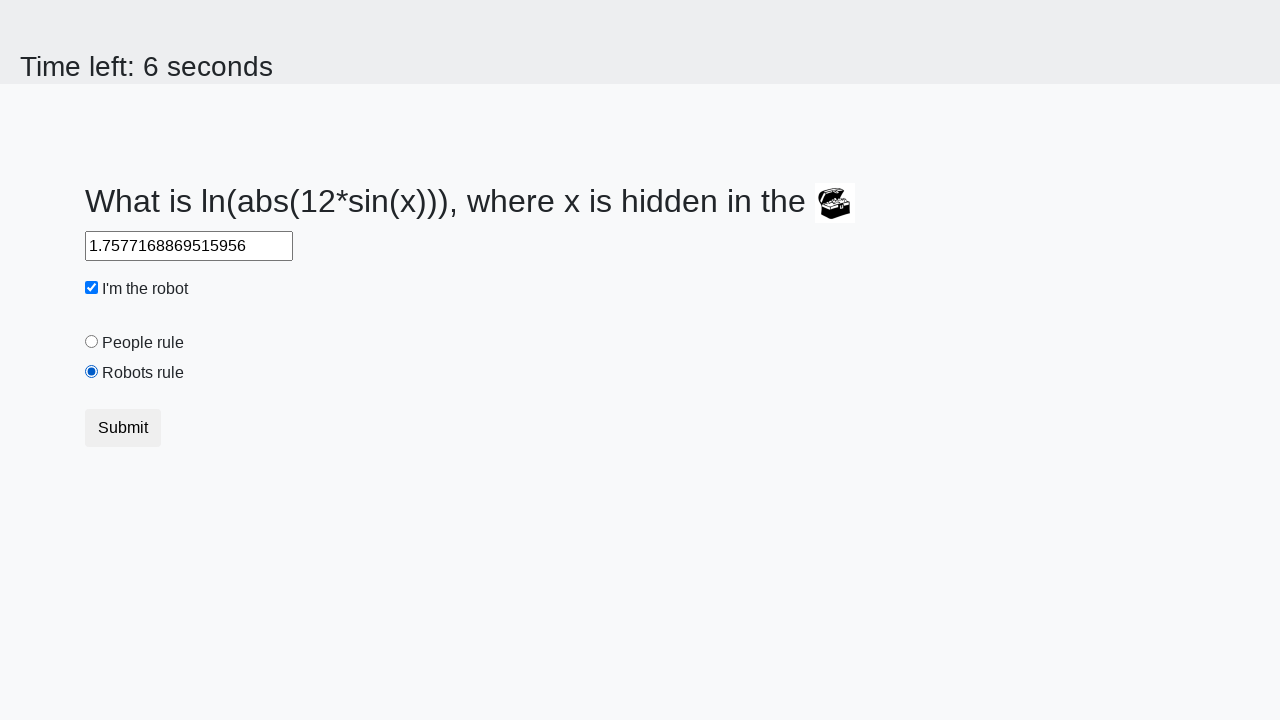

Clicked submit button to submit the form at (123, 428) on button.btn[type='submit']
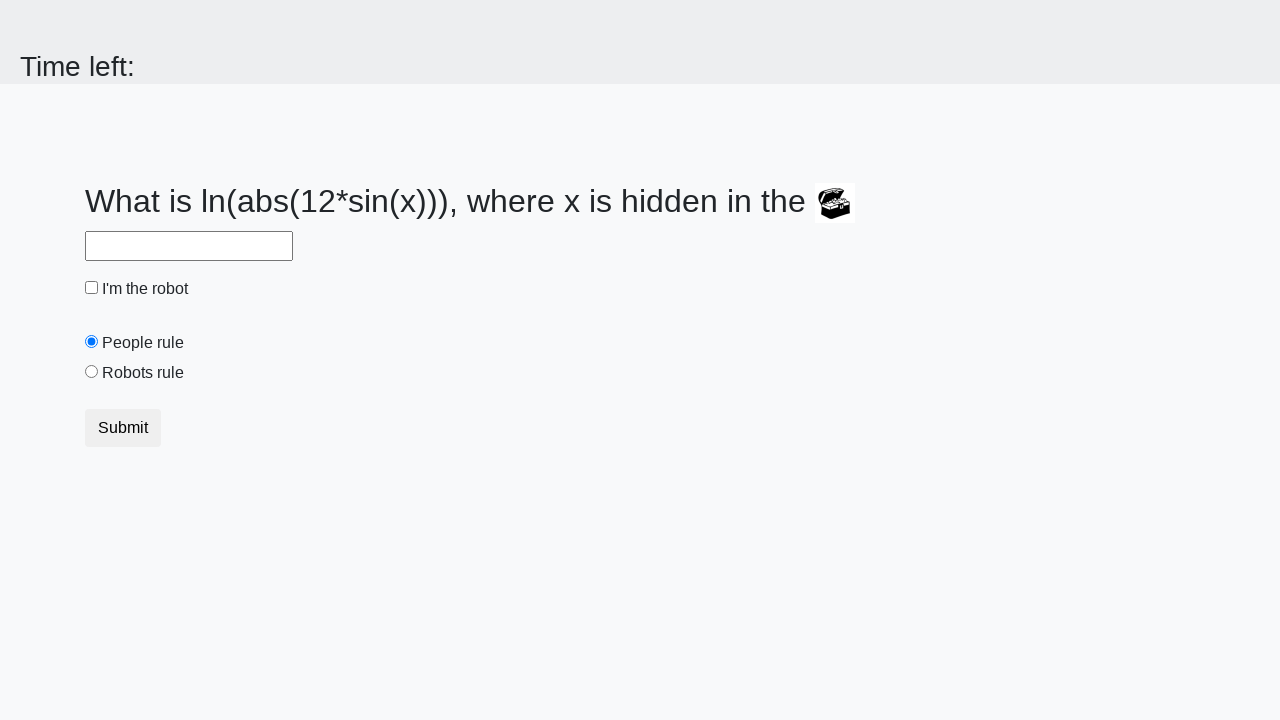

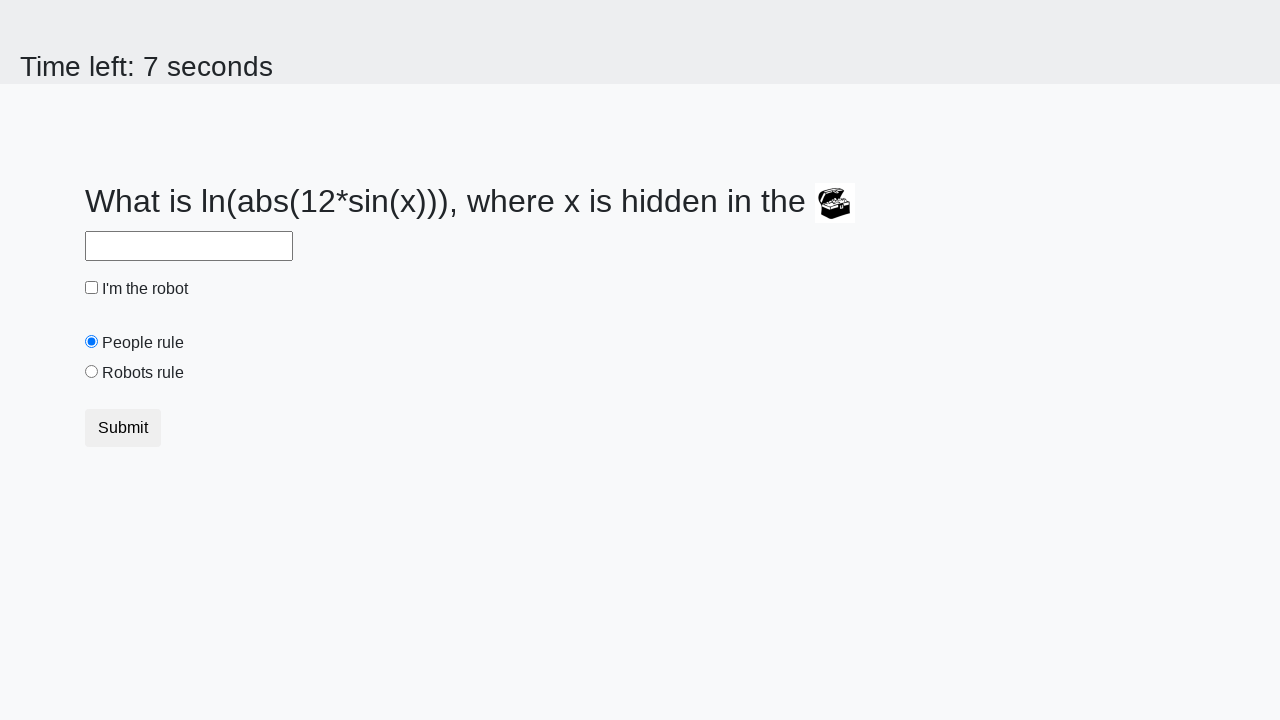